Tests the autocomplete suggestion box functionality by entering text into an input field that has autocomplete capabilities

Starting URL: https://rahulshettyacademy.com/AutomationPractice/

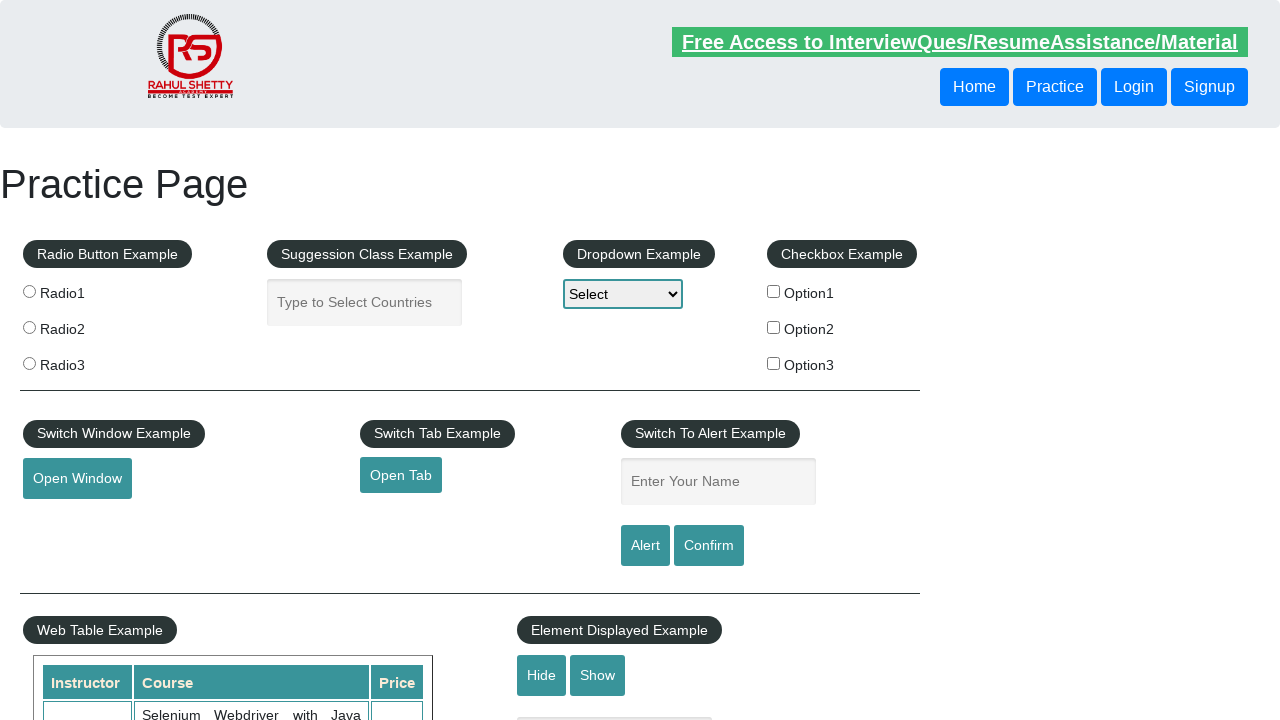

Filled autocomplete input field with 'deepaksaini' on input#autocomplete.inputs.ui-autocomplete-input
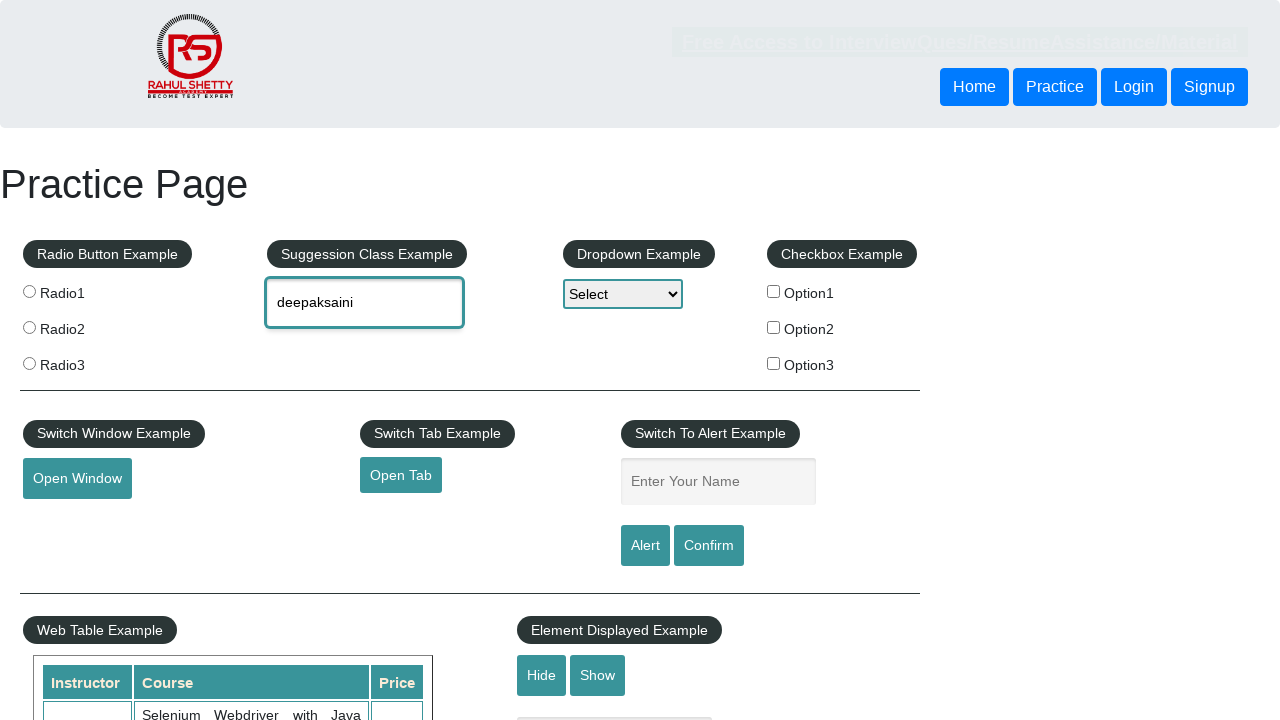

Waited 2 seconds for autocomplete suggestions to appear
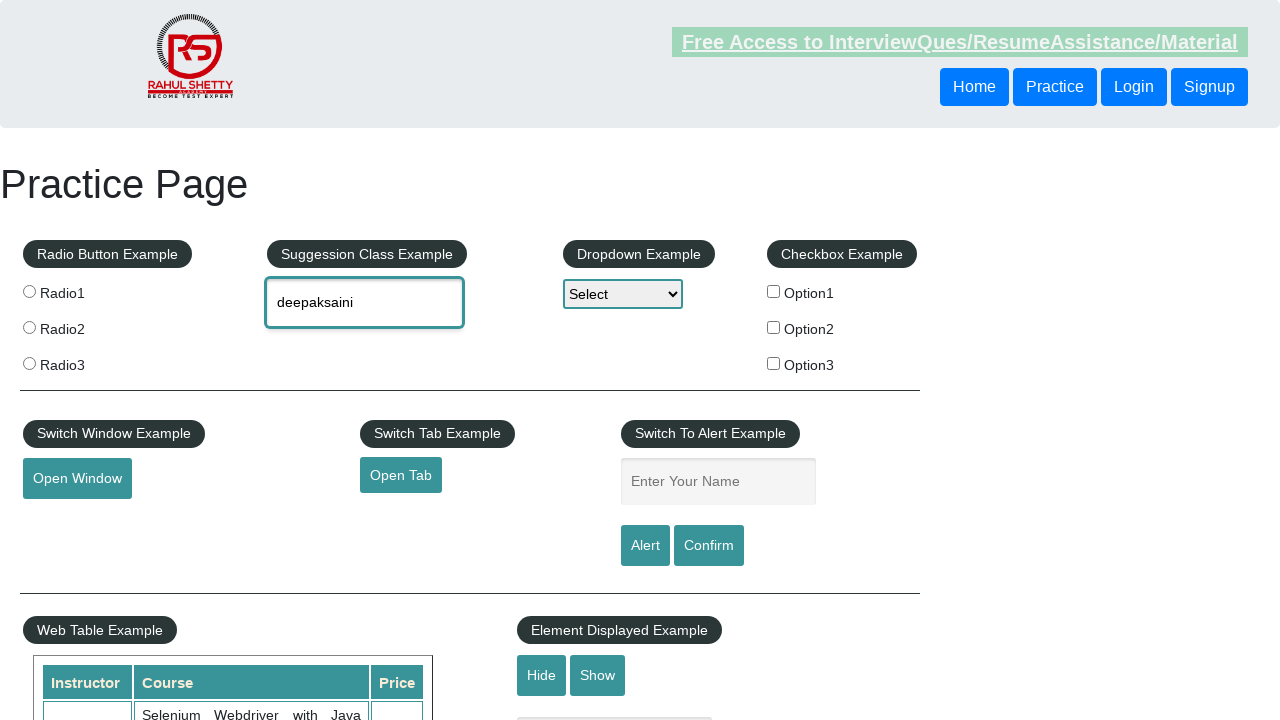

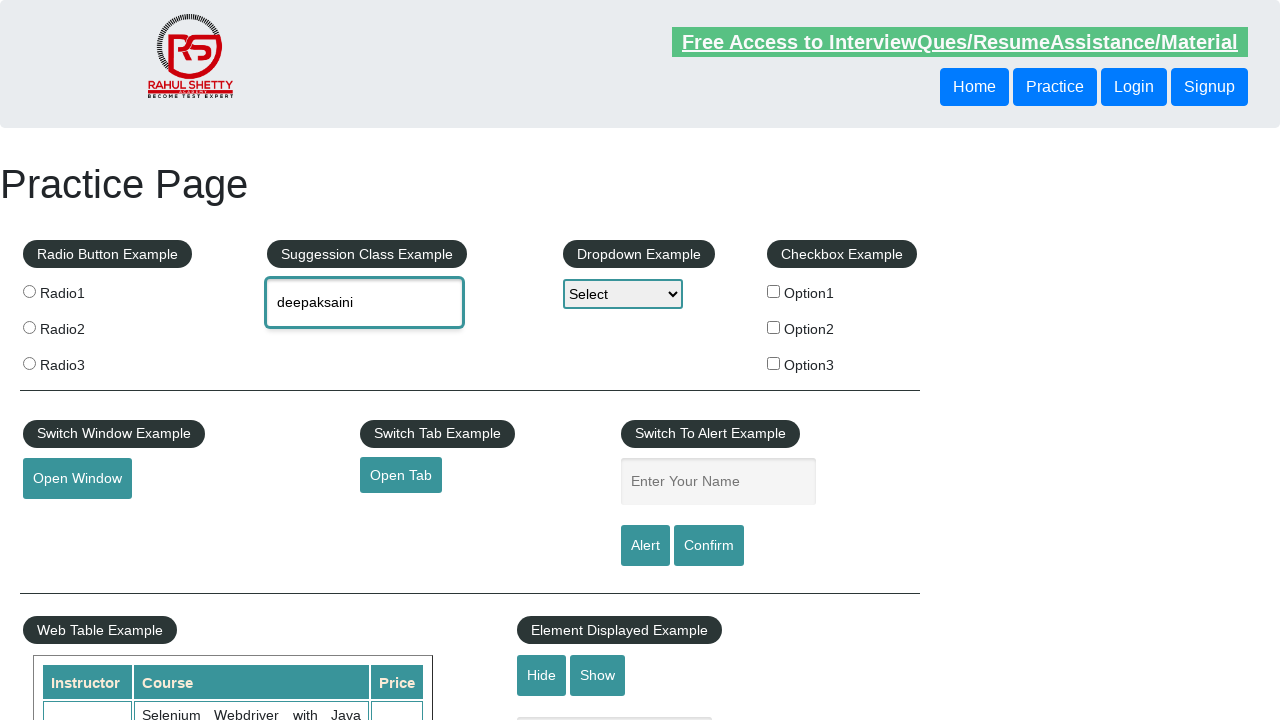